Tests a math quiz page by reading two numbers displayed on the page, calculating their sum, selecting the correct answer from a dropdown, and submitting the form.

Starting URL: http://suninjuly.github.io/selects1.html

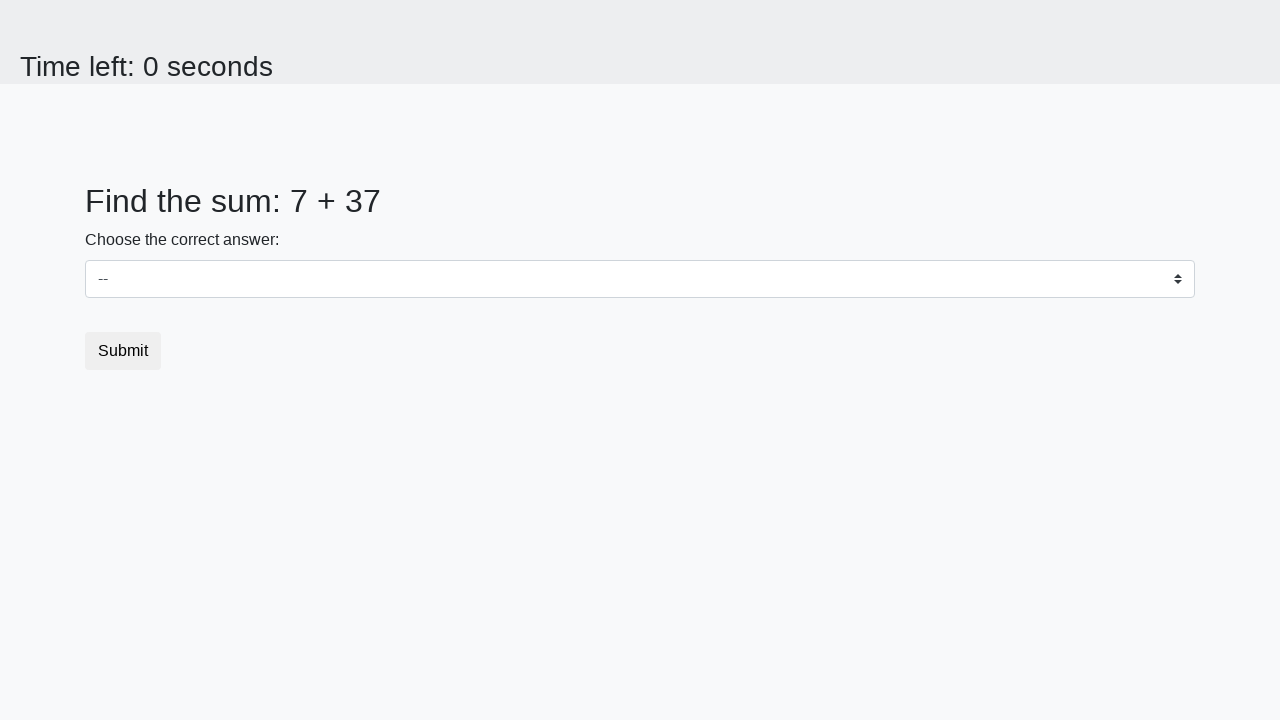

Retrieved first number from #num1 element
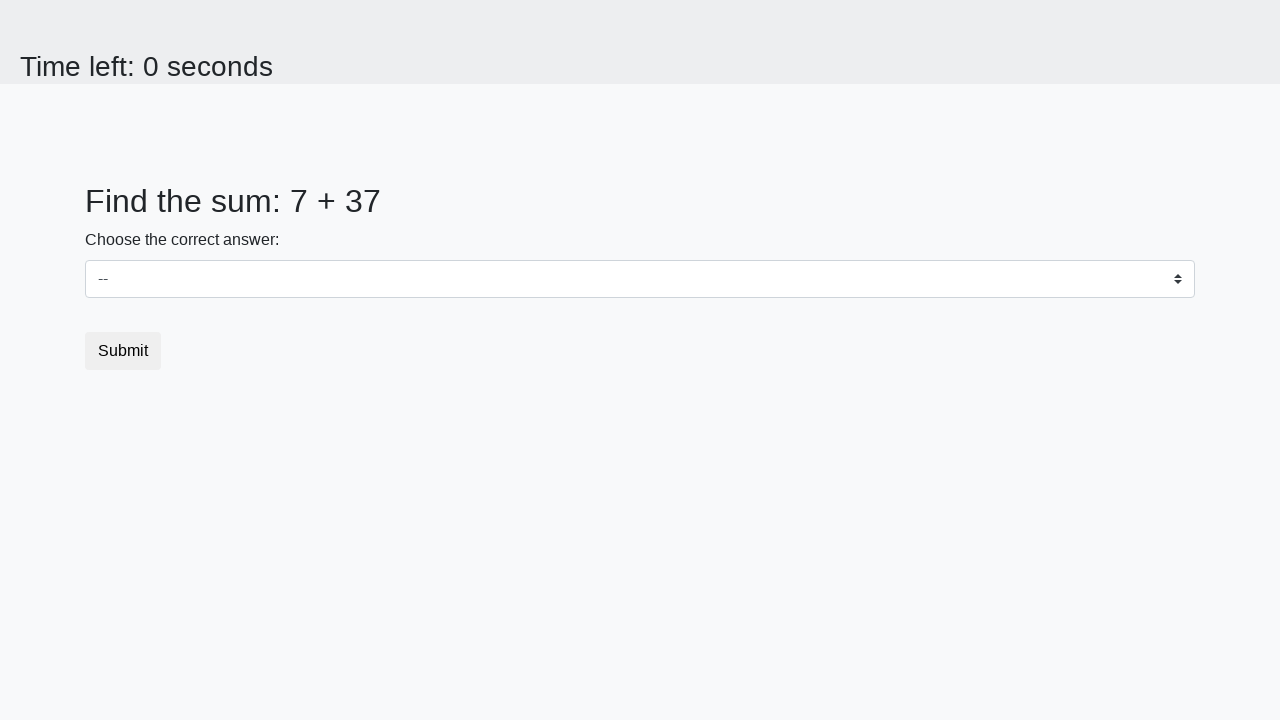

Retrieved second number from #num2 element
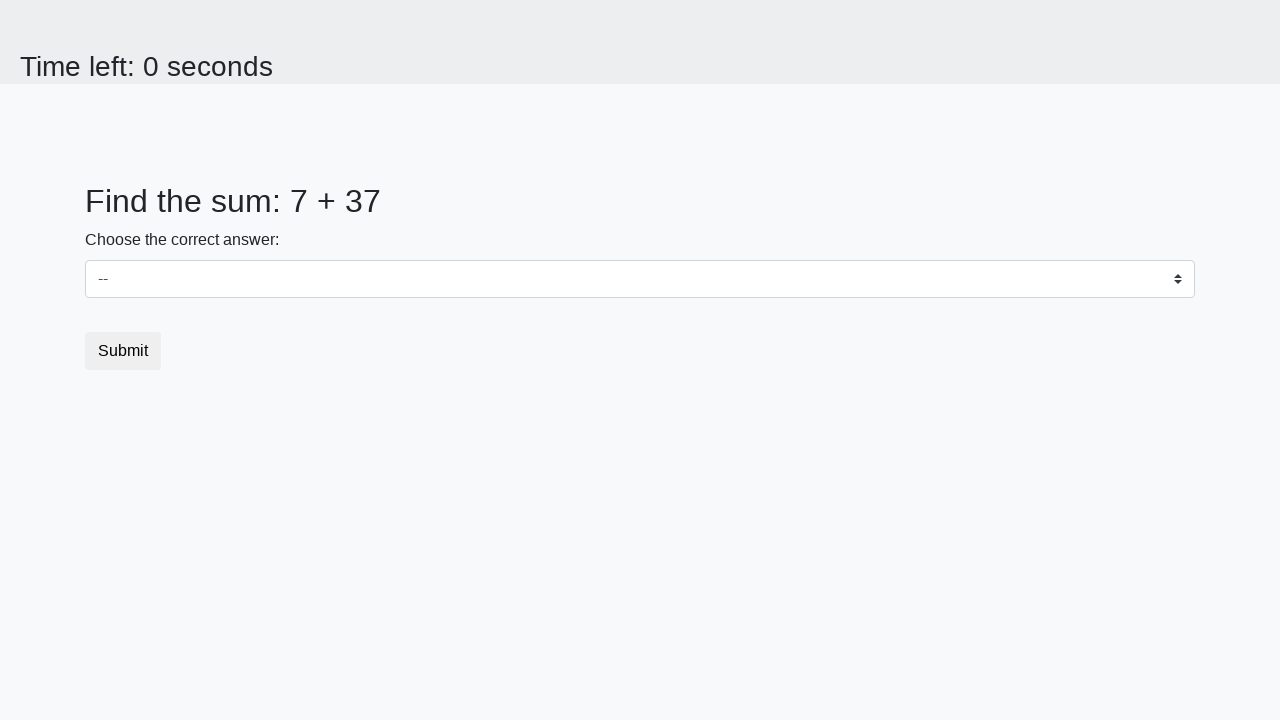

Calculated sum: 7 + 37 = 44
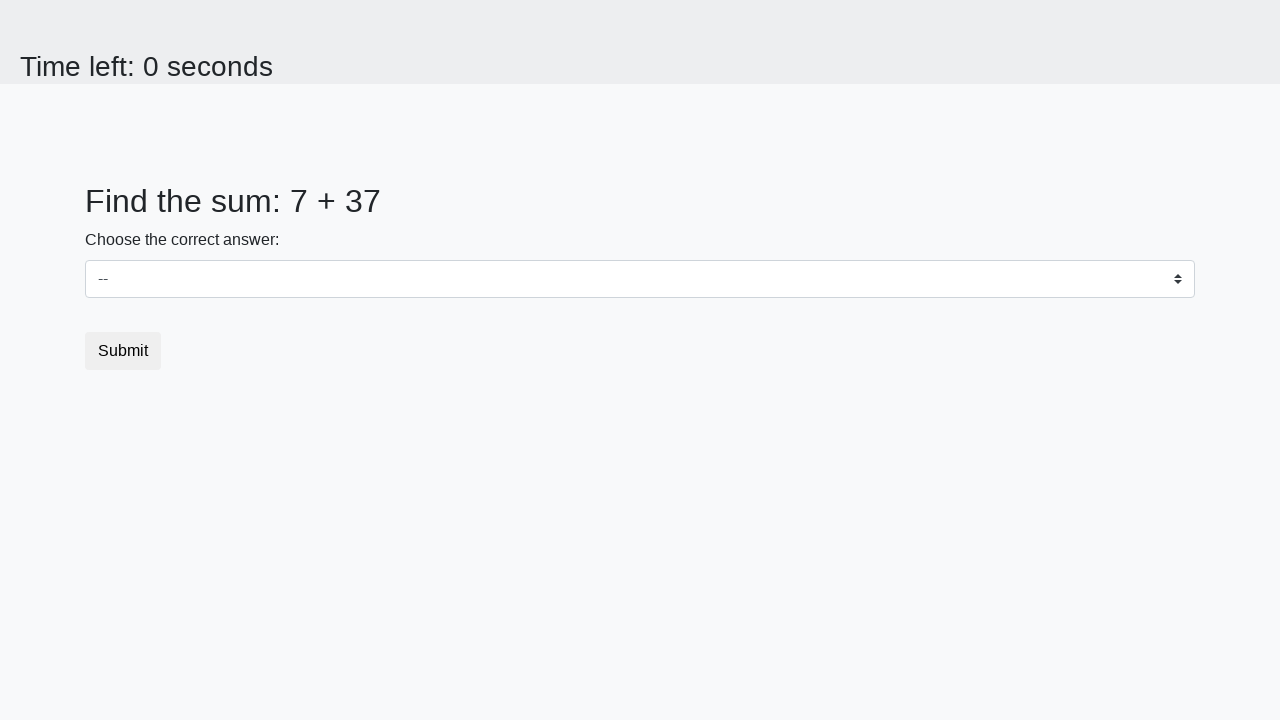

Converted sum to string format
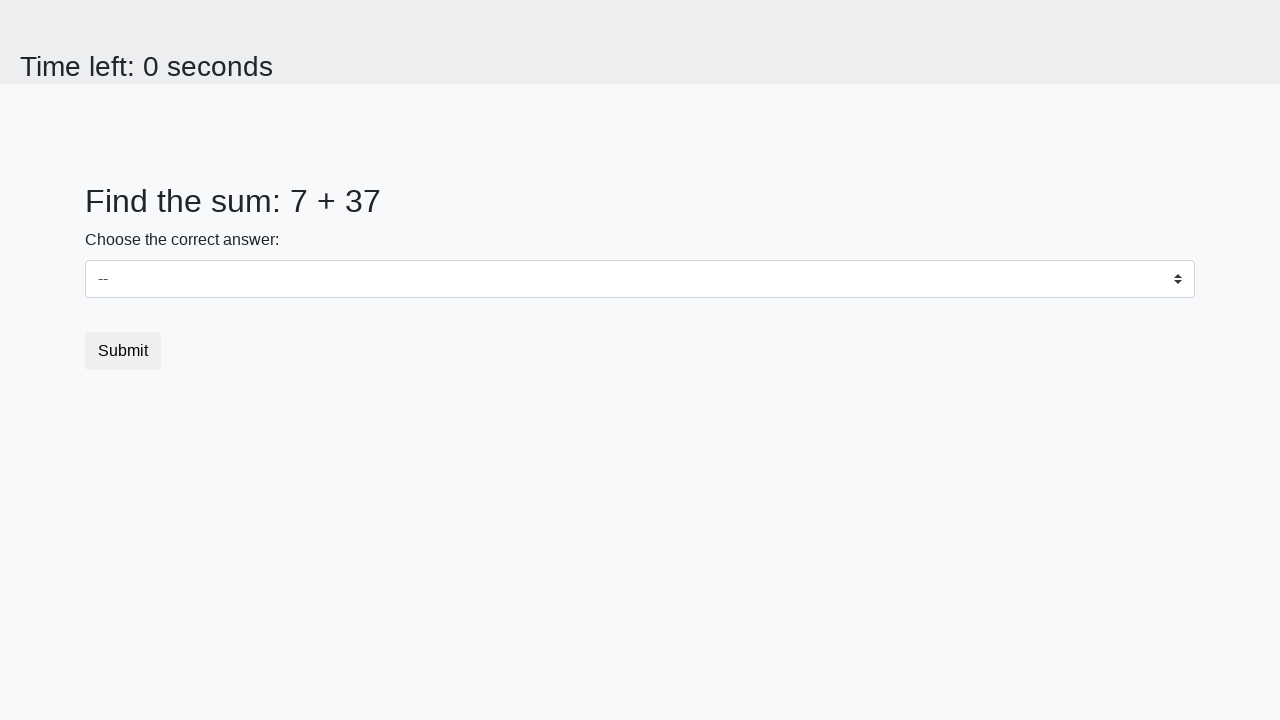

Selected answer '44' from dropdown on #dropdown
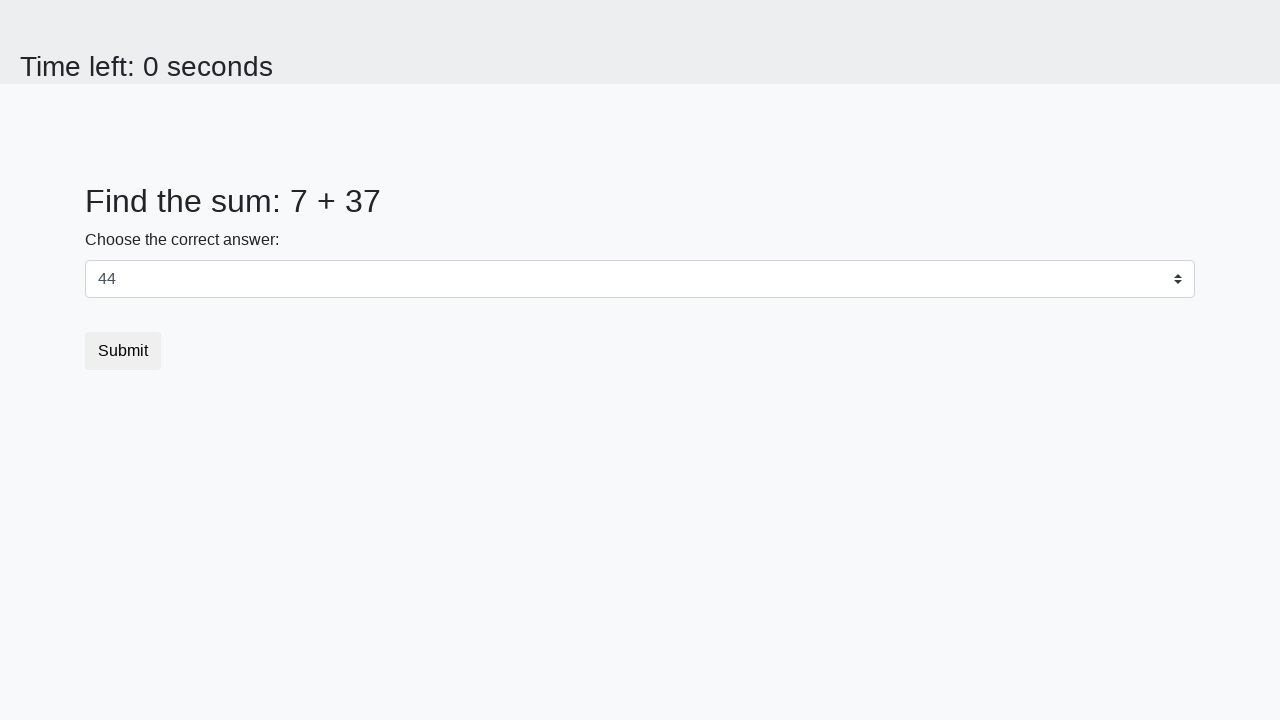

Clicked submit button to submit the quiz at (123, 351) on .btn.btn-default
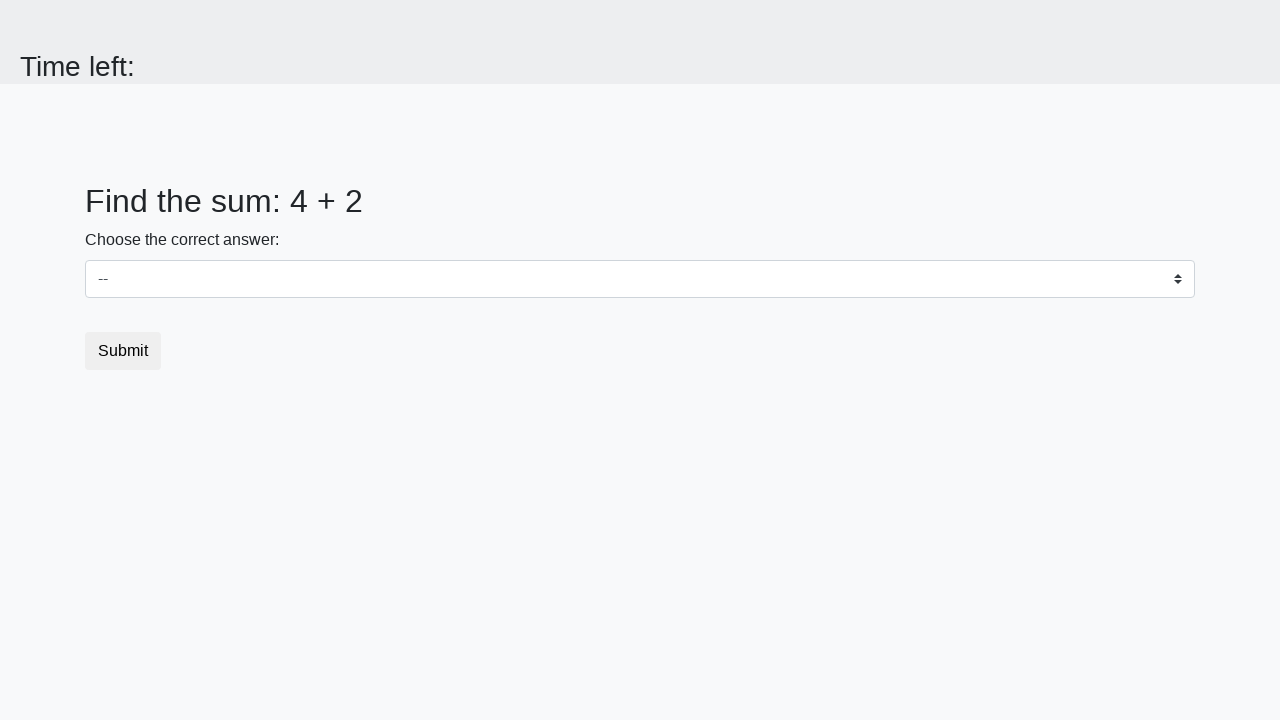

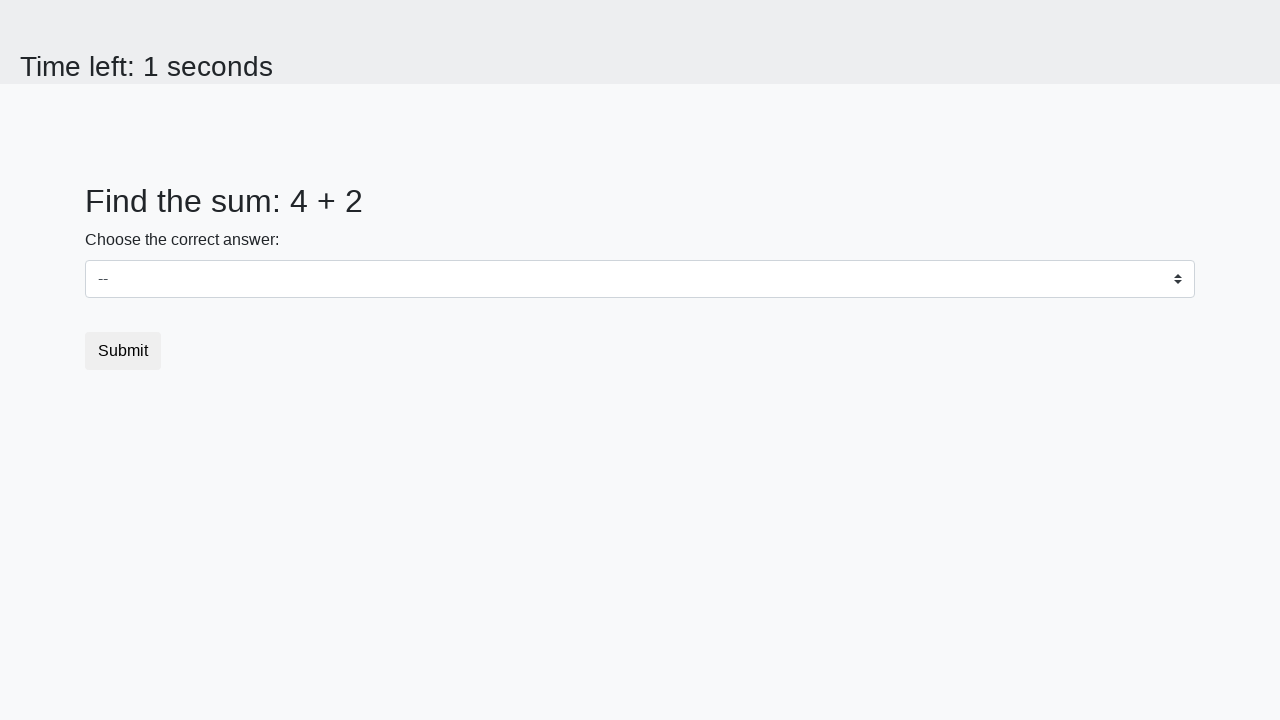